Tests multiple window handling by clicking a link that opens a new window, switching between windows, and verifying content on both windows

Starting URL: https://the-internet.herokuapp.com/

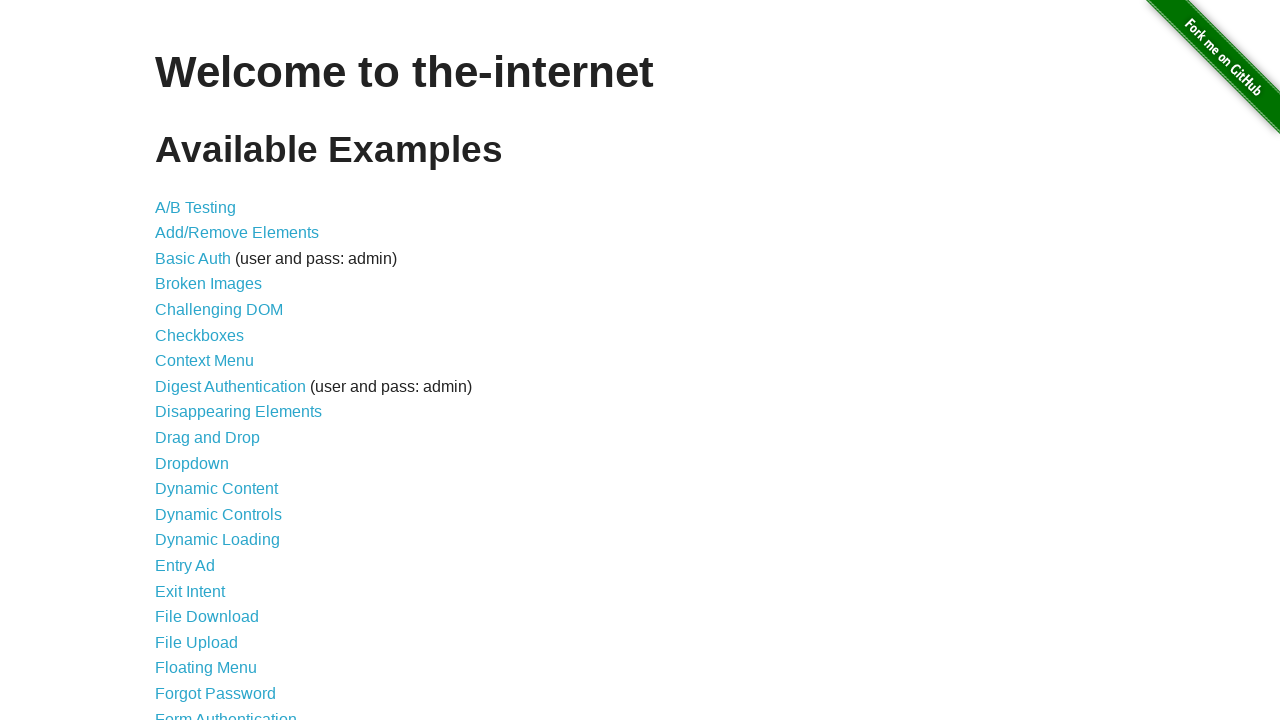

Clicked on 'Multiple Windows' link at (218, 369) on text=Multiple Windows
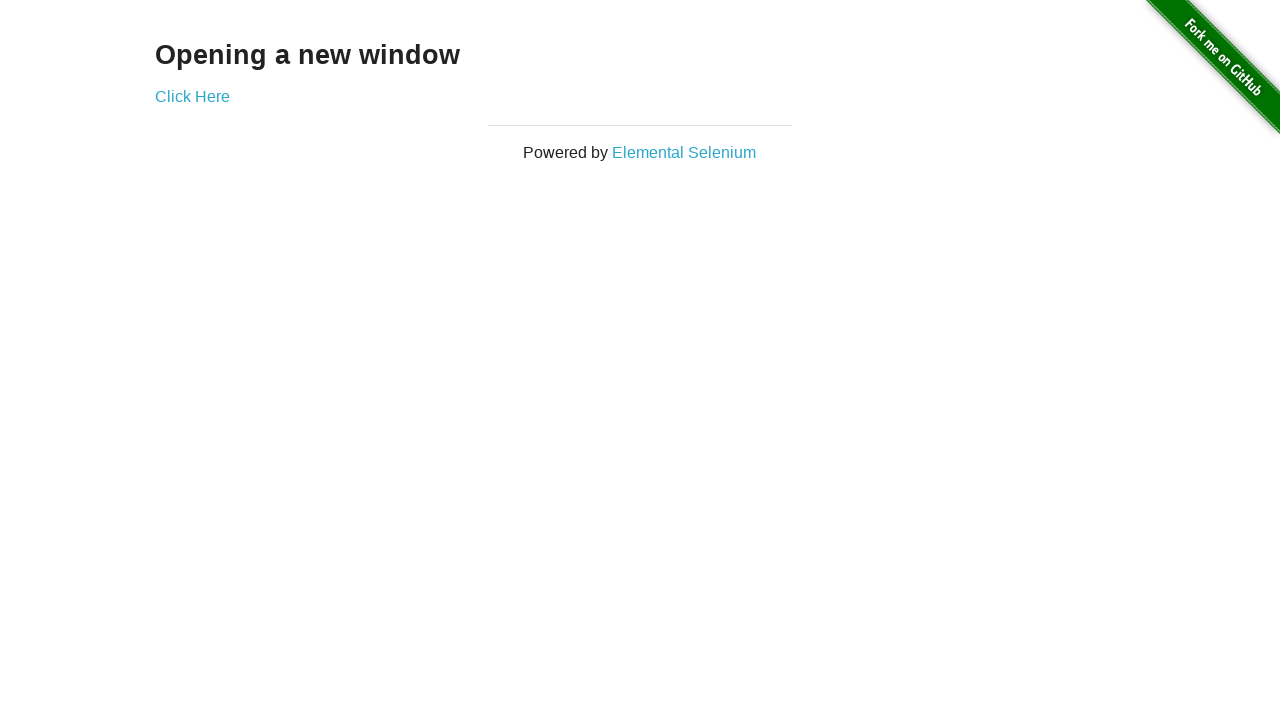

Clicked 'Click Here' link to open new window at (192, 96) on text=Click Here
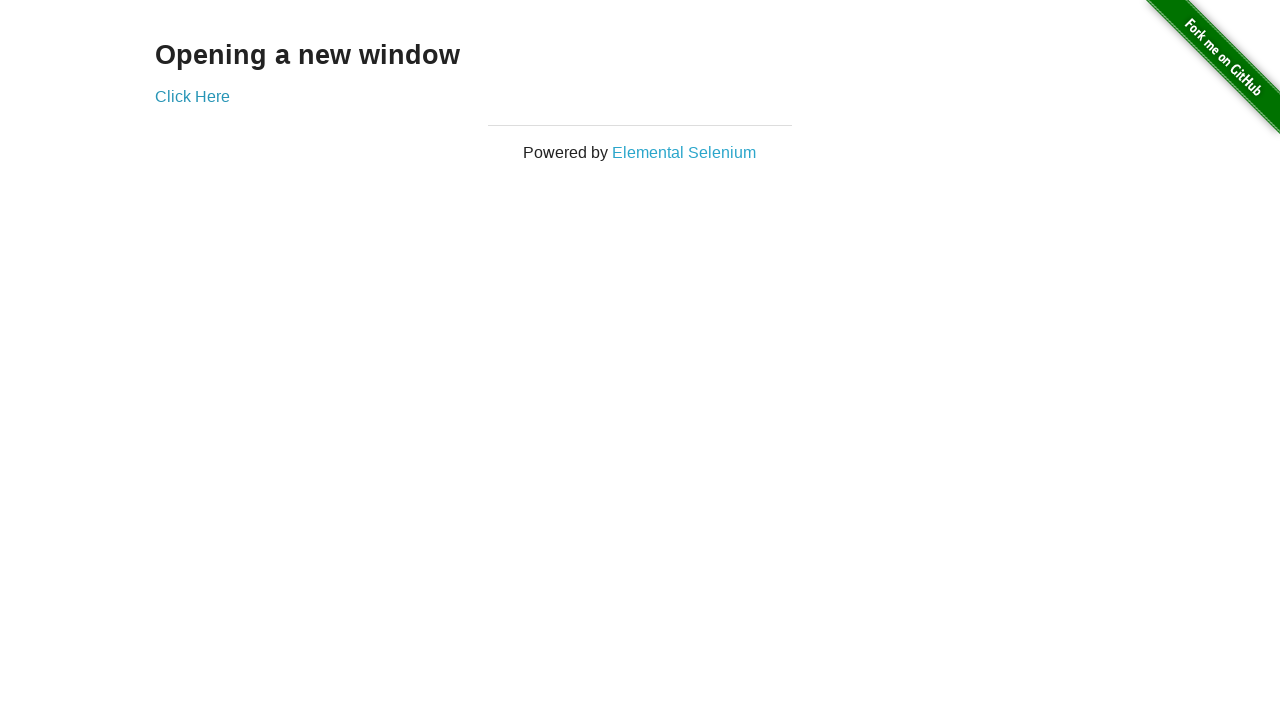

Captured new window/page object
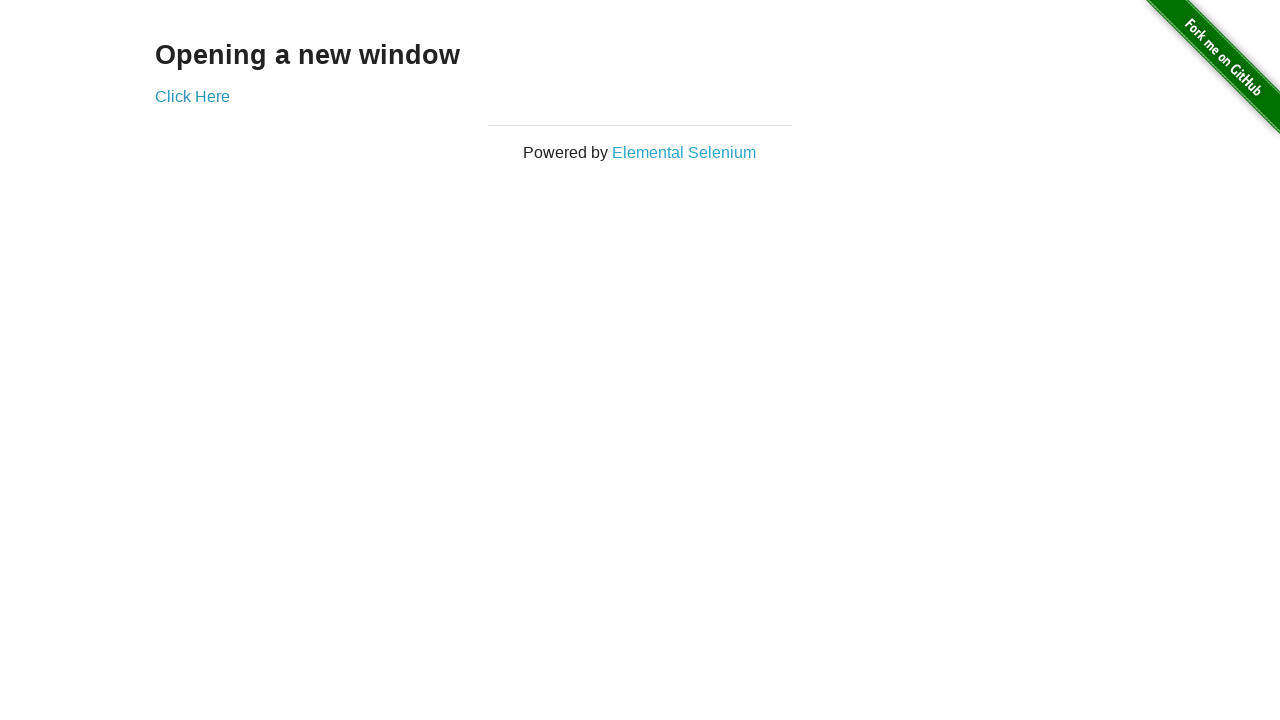

New window finished loading
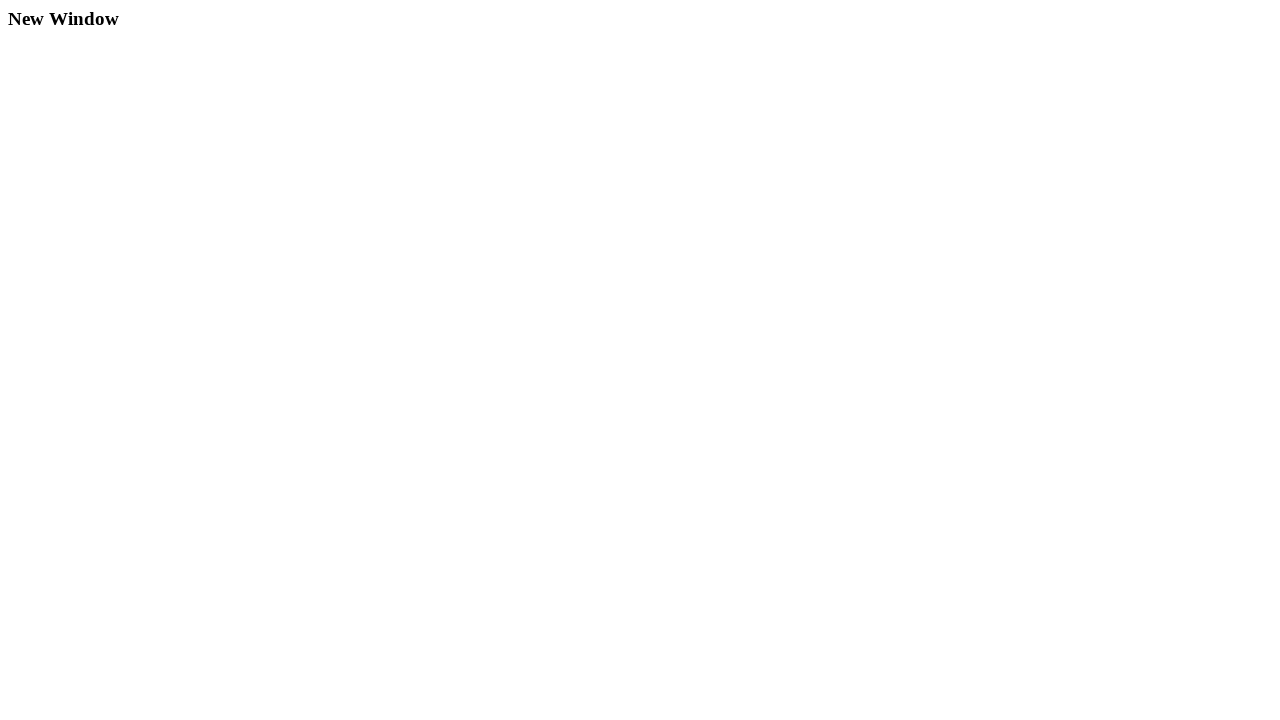

Retrieved child window title: New Window
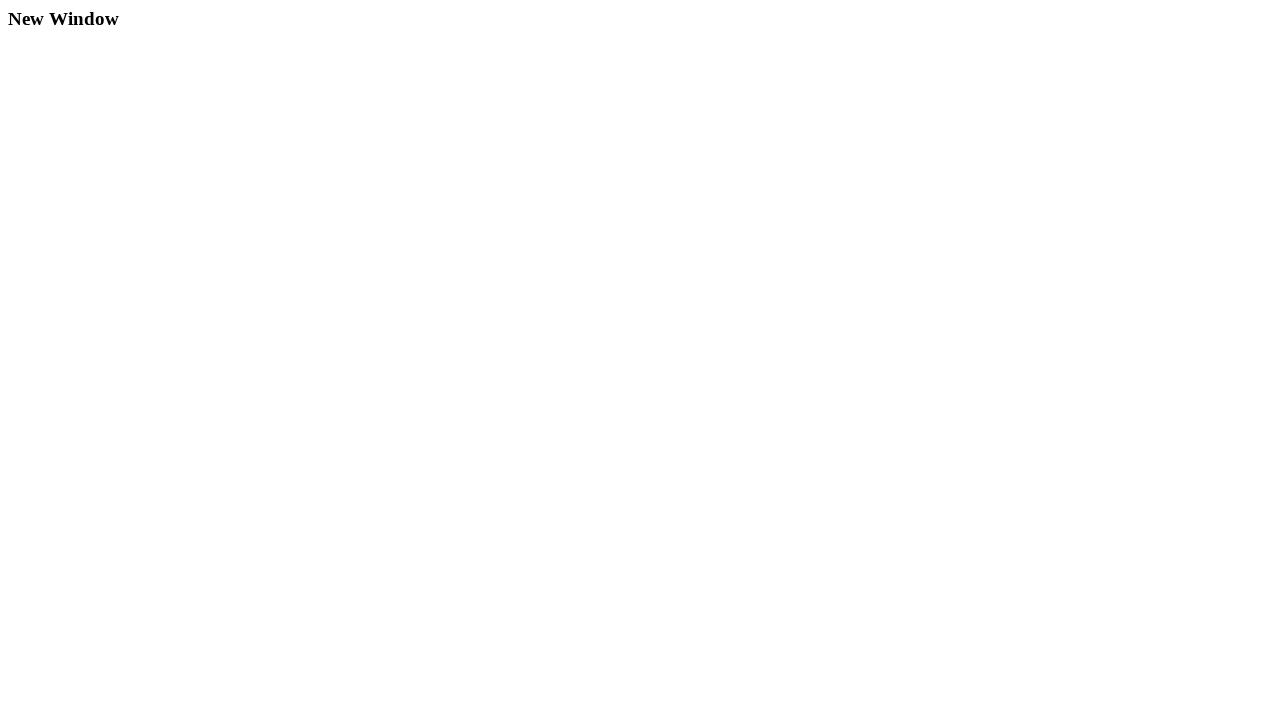

Switched back to parent window
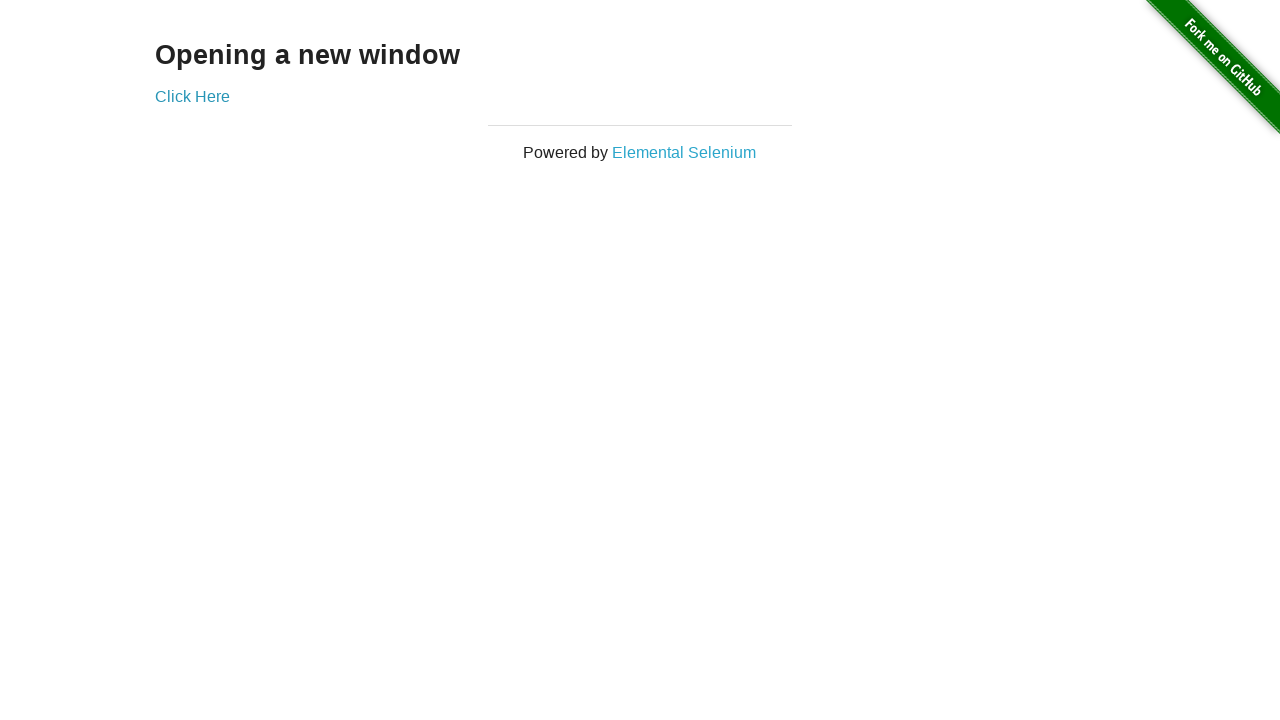

Parent window h3 element loaded and visible
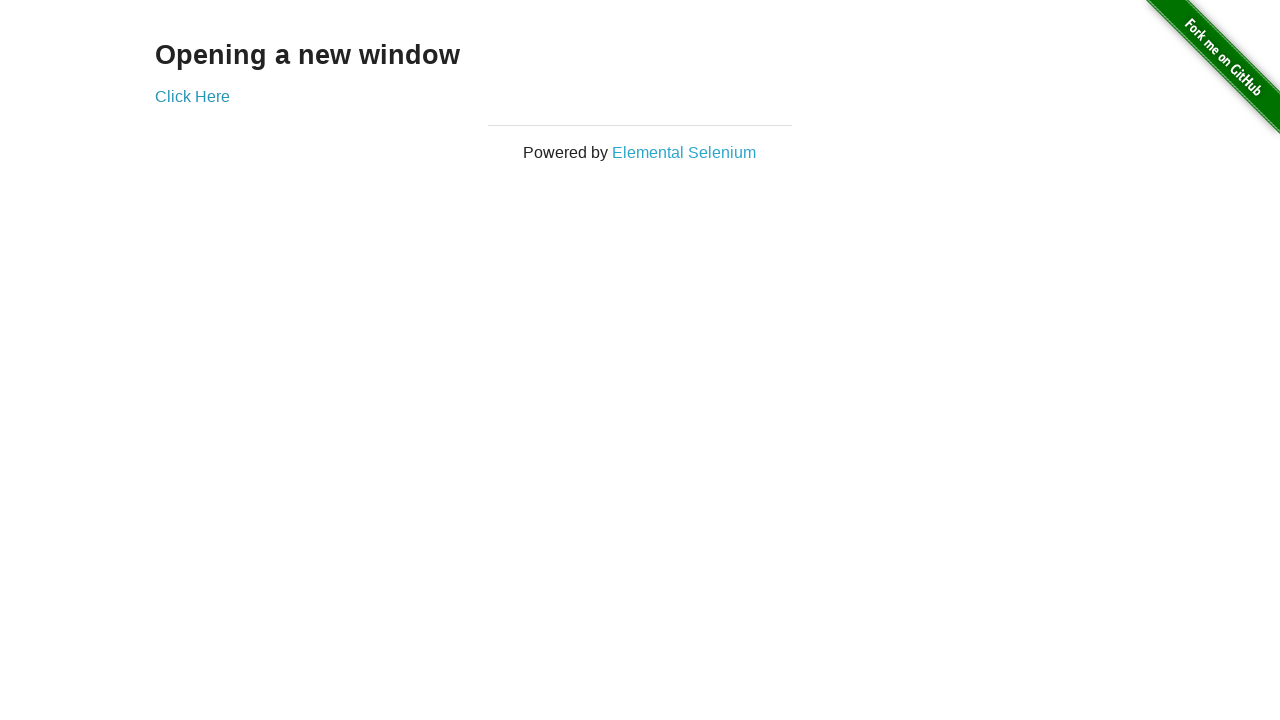

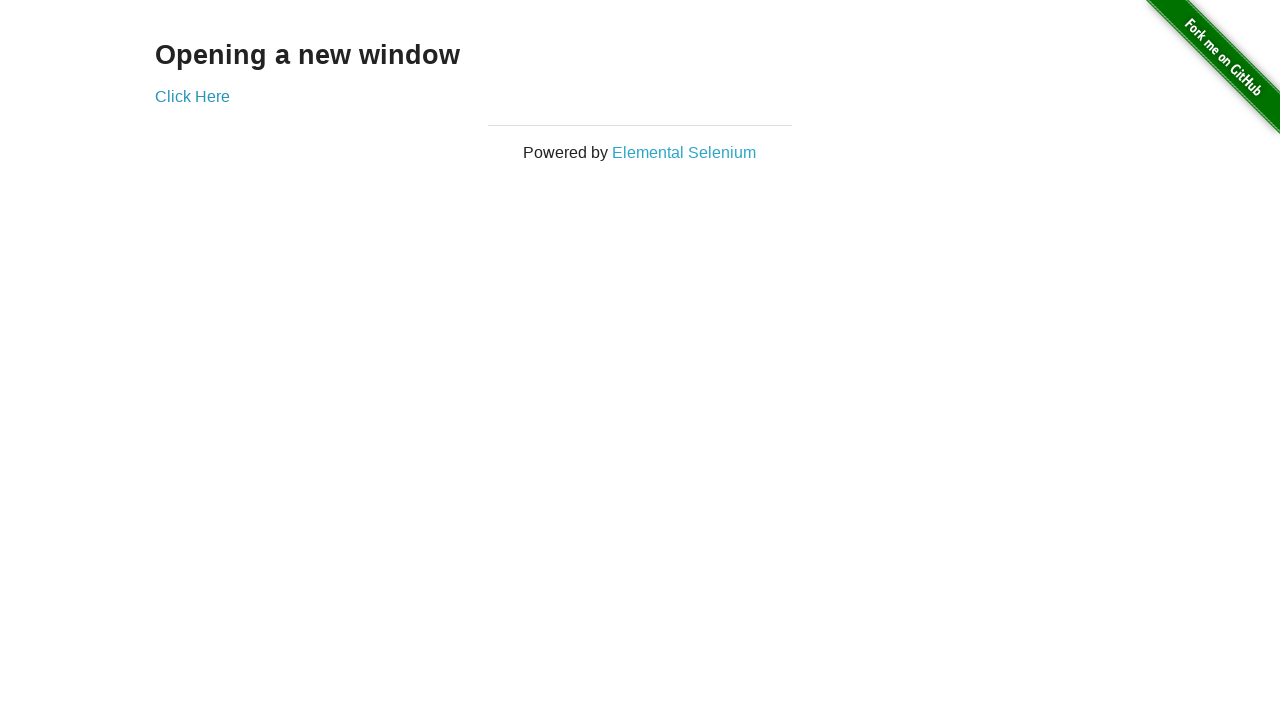